Simple navigation test that loads the DuckDuckGo homepage

Starting URL: https://www.duckduckgo.com/

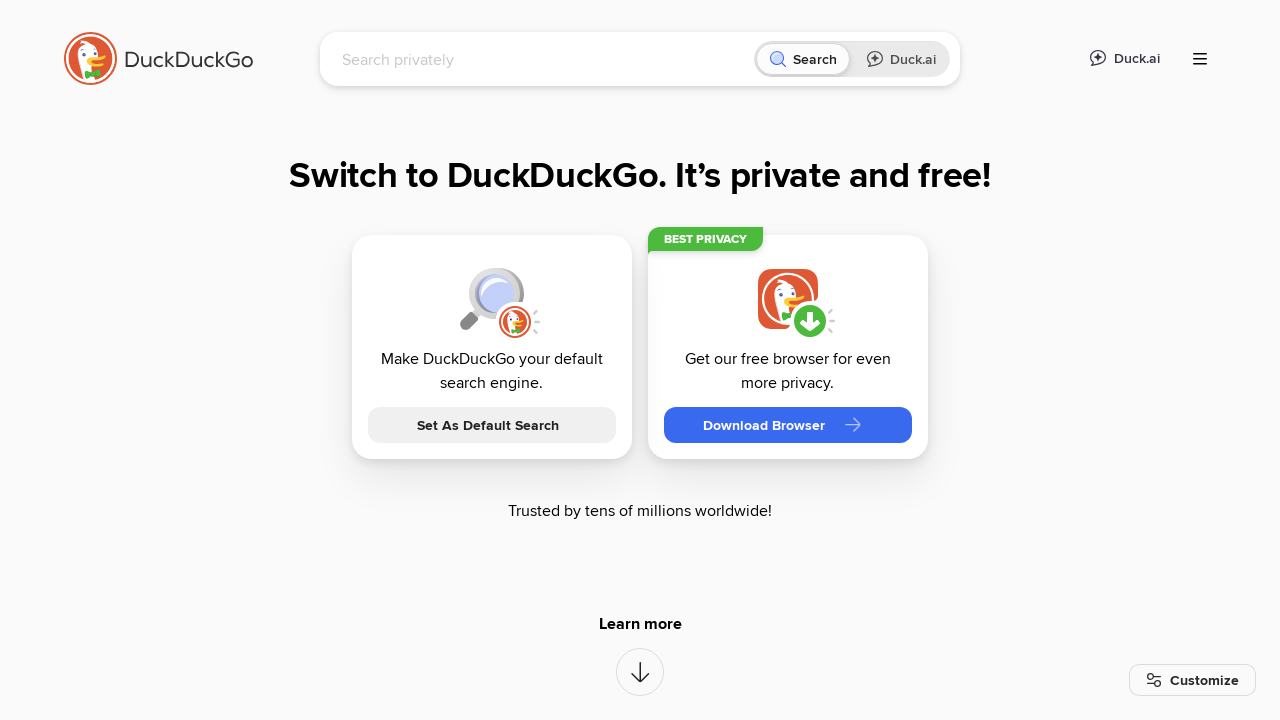

Waited for DuckDuckGo homepage to load (domcontentloaded state)
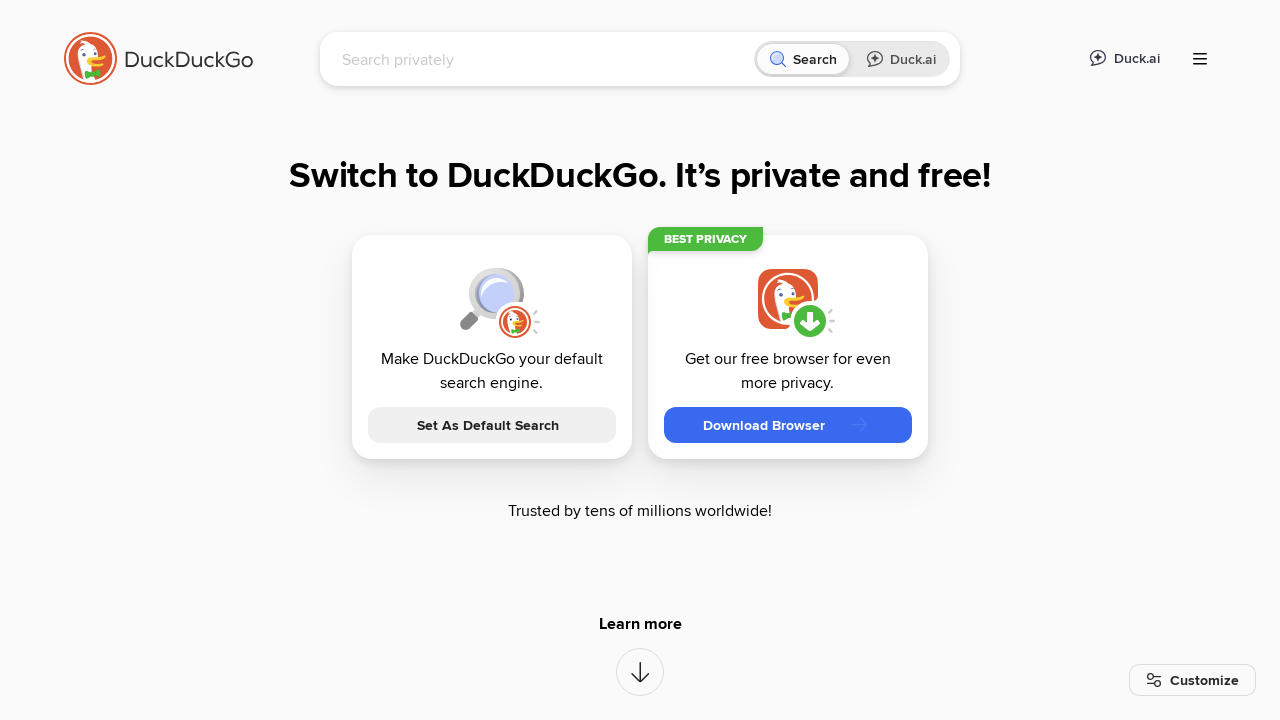

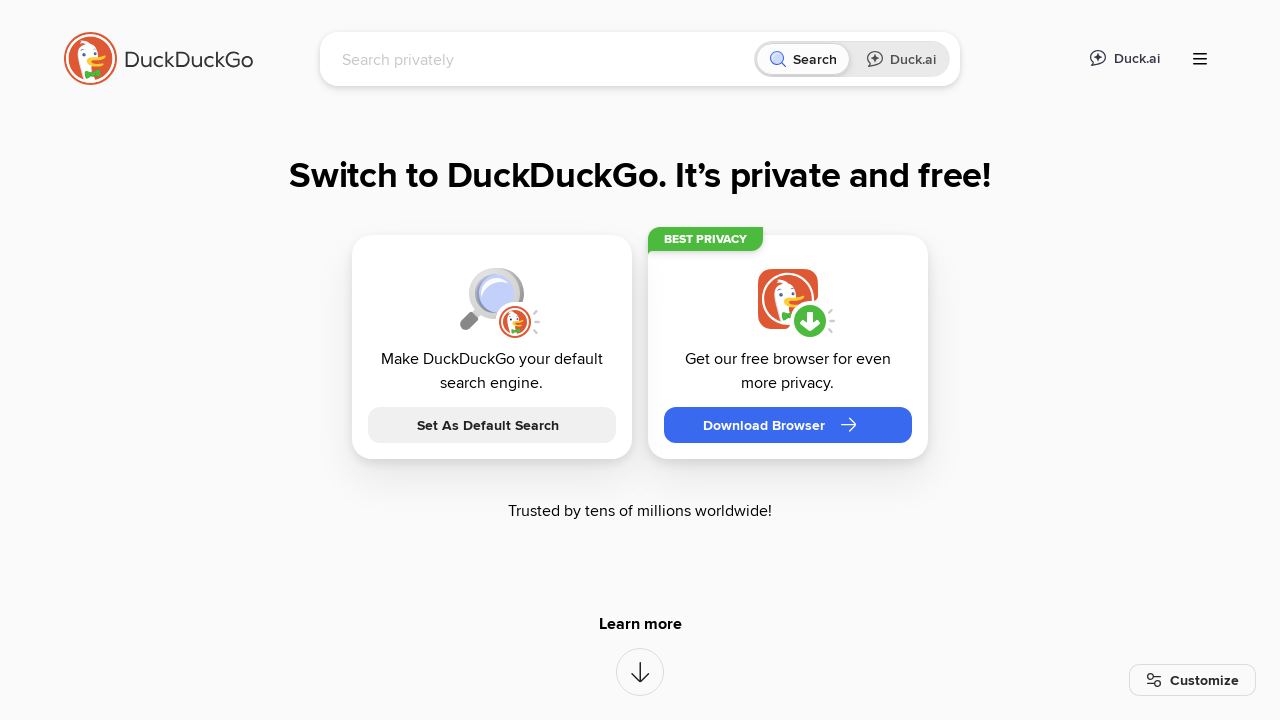